Tests JavaScript alert handling by triggering a prompt alert, entering text, and accepting it

Starting URL: https://the-internet.herokuapp.com/javascript_alerts

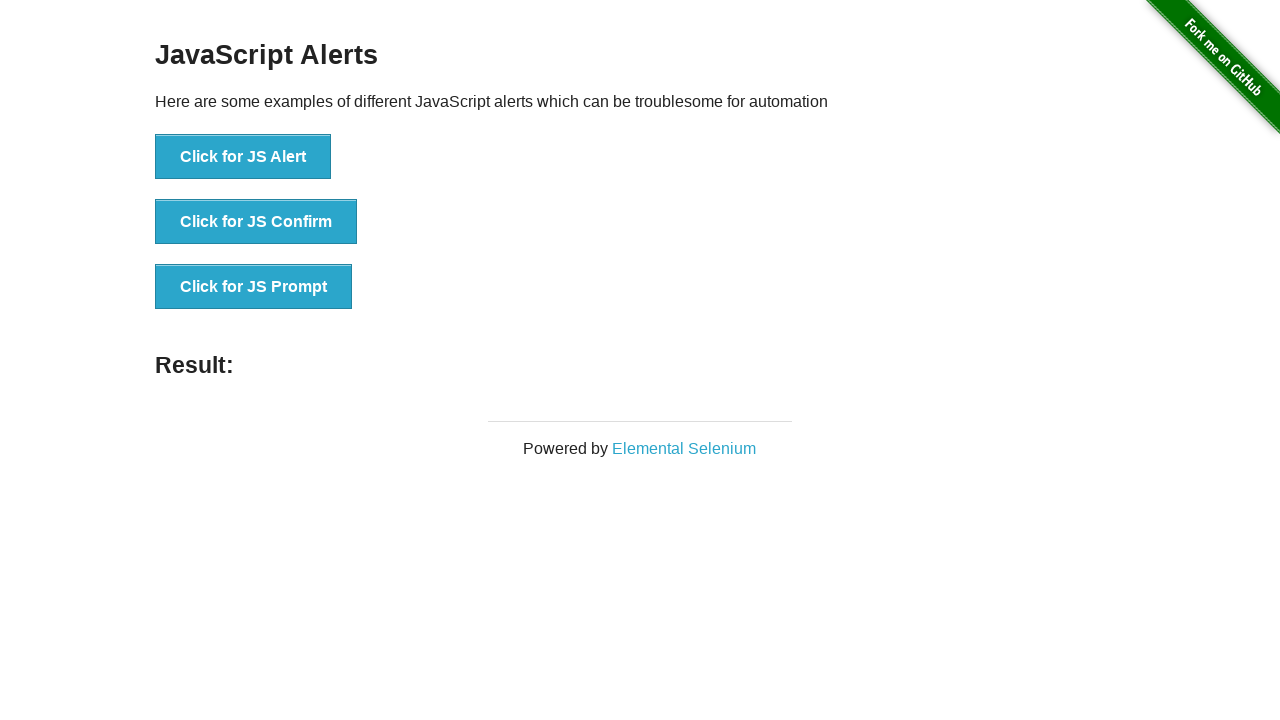

Clicked 'Click for JS Prompt' button to trigger the prompt alert at (254, 287) on xpath=//button[contains(text(),'Click for JS Prompt')]
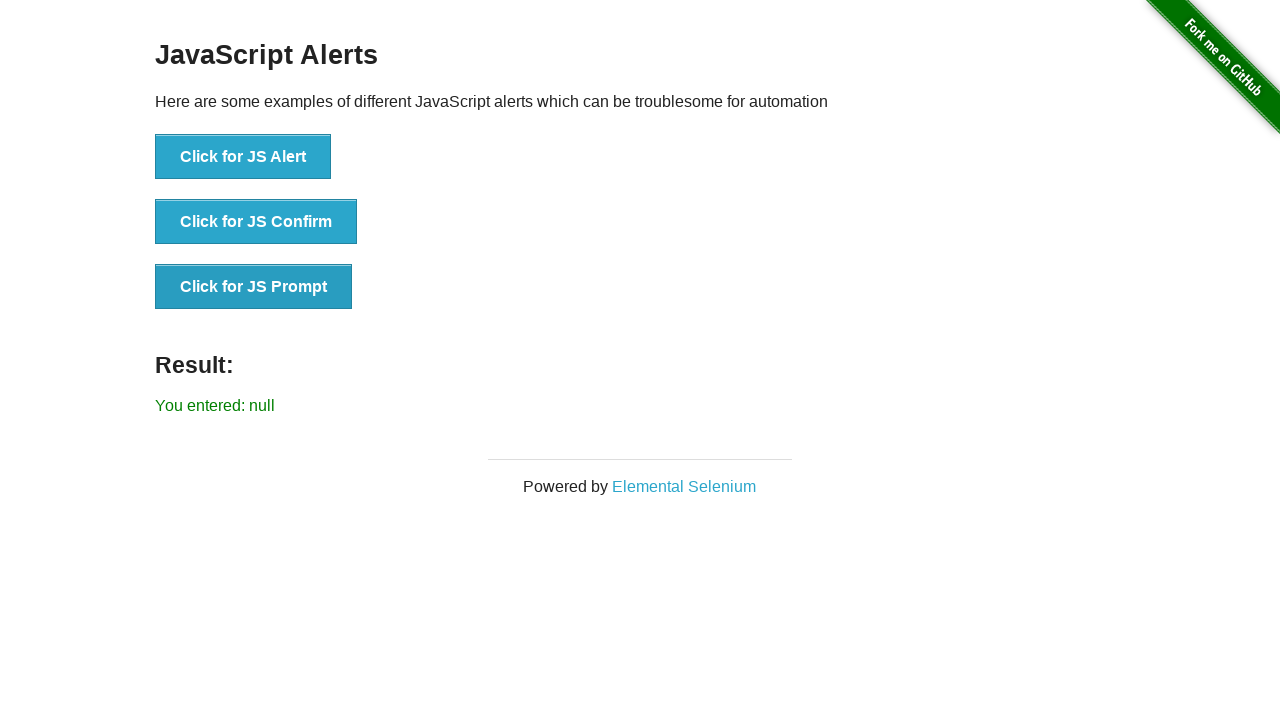

Registered dialog handler to accept prompts with 'welcome' text
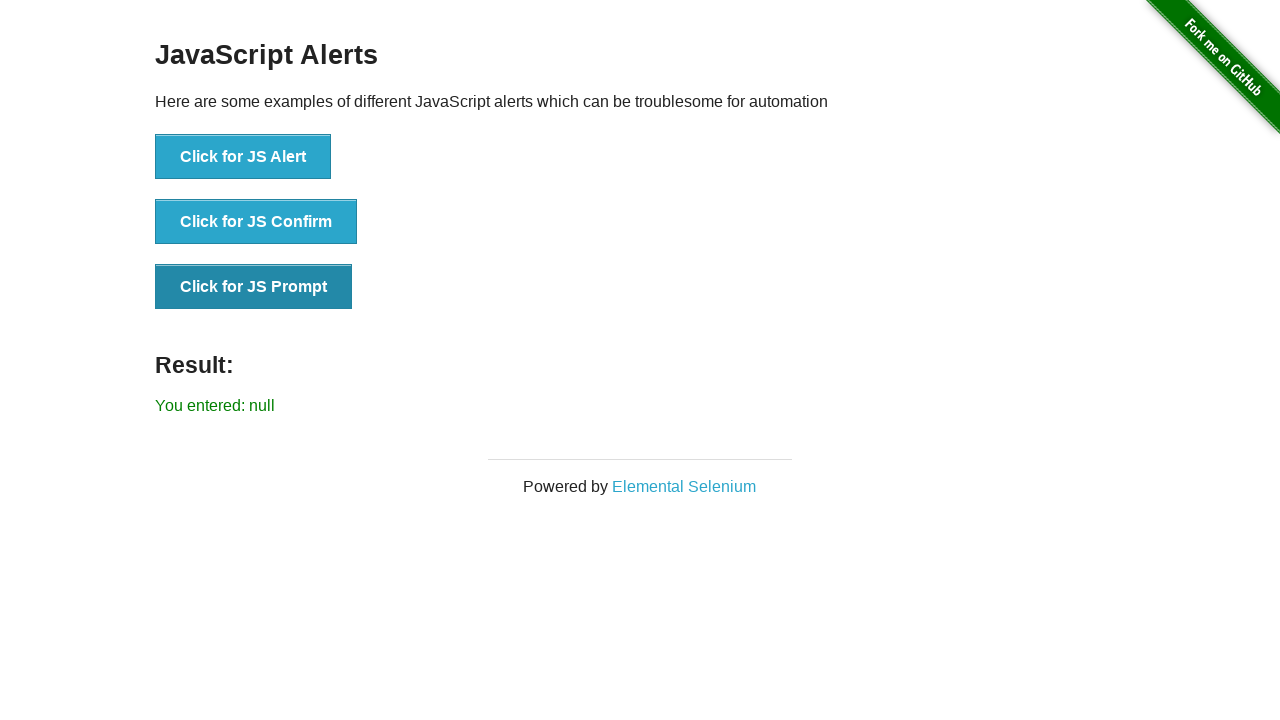

Clicked 'Click for JS Prompt' button again with force=True to trigger and accept the prompt at (254, 287) on //button[contains(text(),'Click for JS Prompt')]
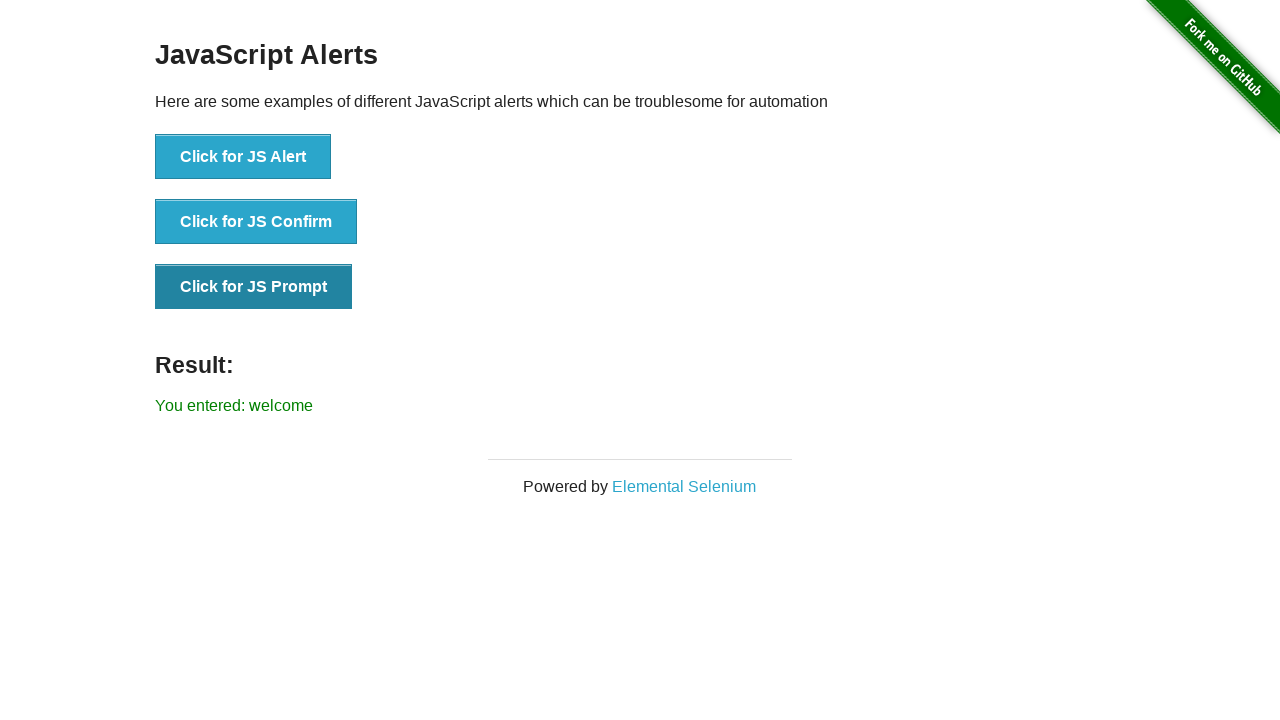

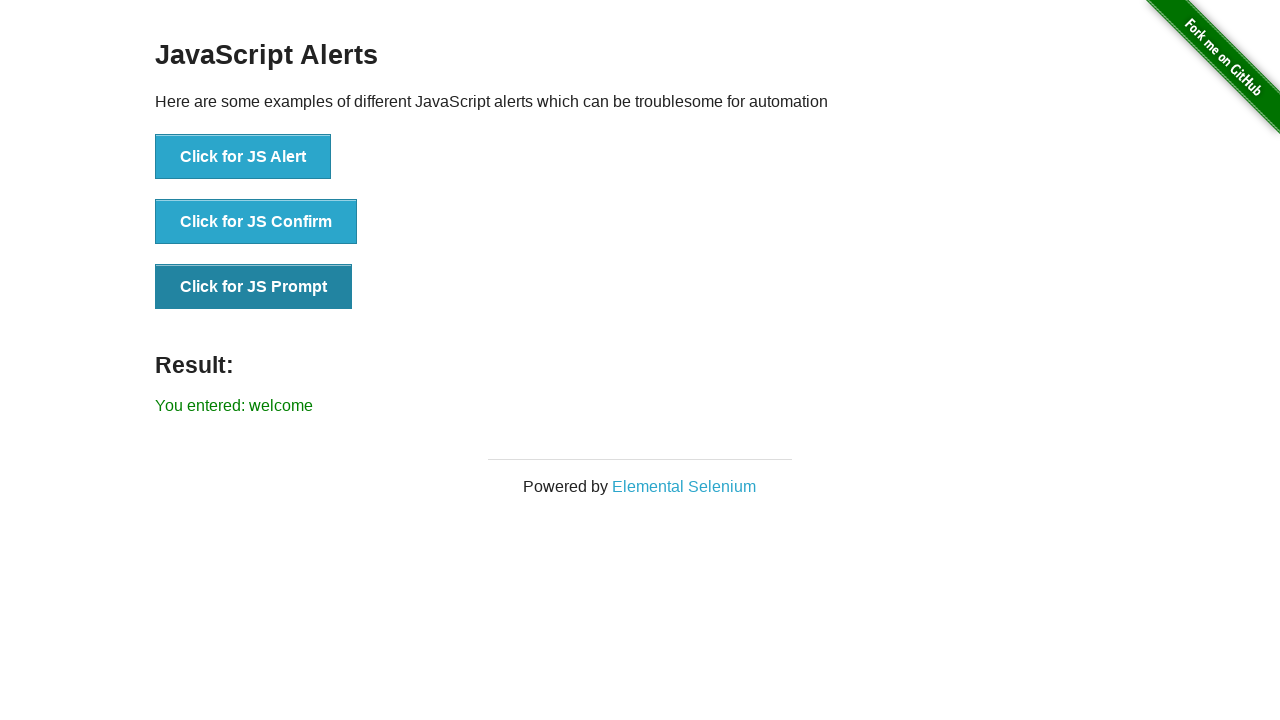